Tests the search filter functionality on a vegetable offers page by searching for items containing "go" and verifying filtered results

Starting URL: https://rahulshettyacademy.com/seleniumPractise/#/offers

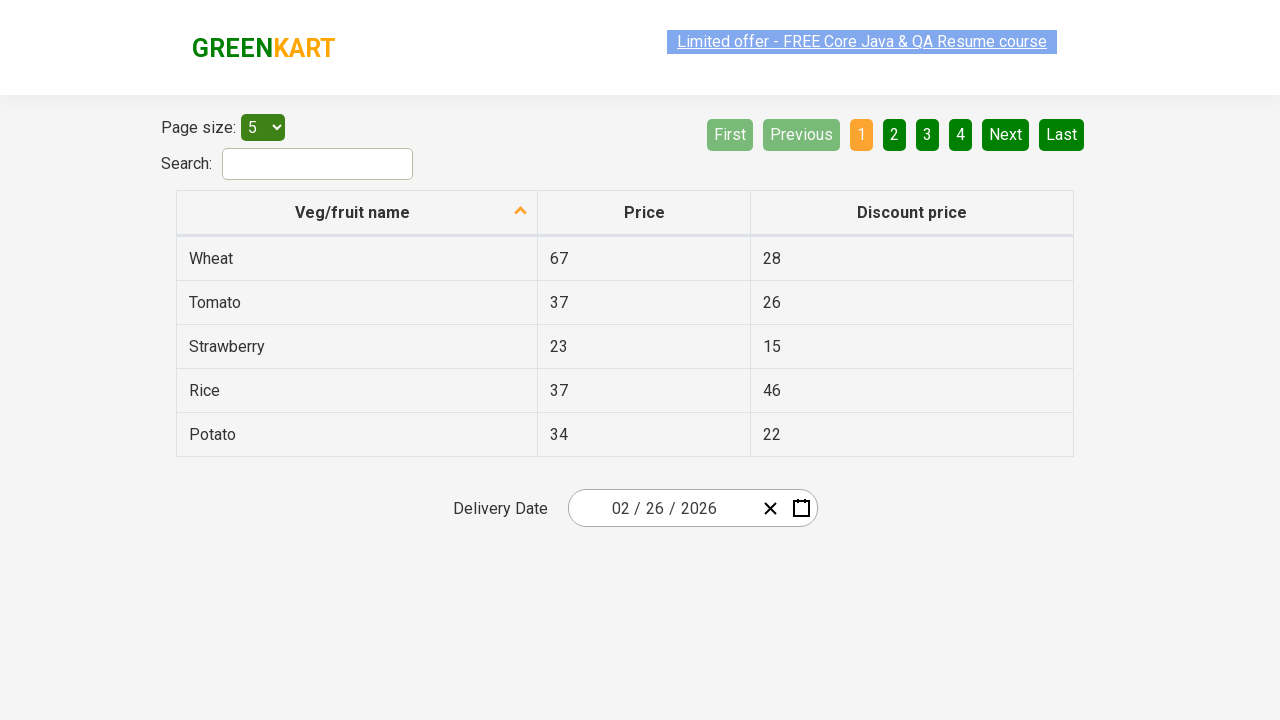

Entered 'go' in the search filter box on [type='search']
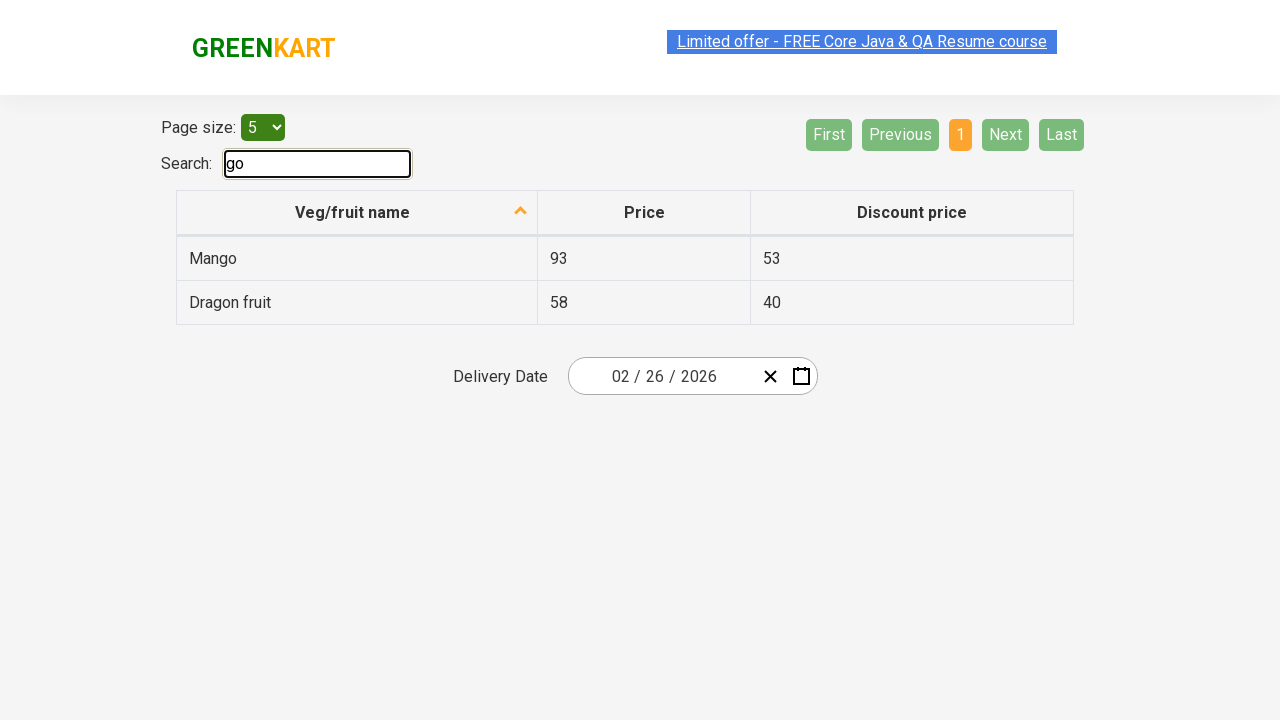

Waited 1 second for filter to apply
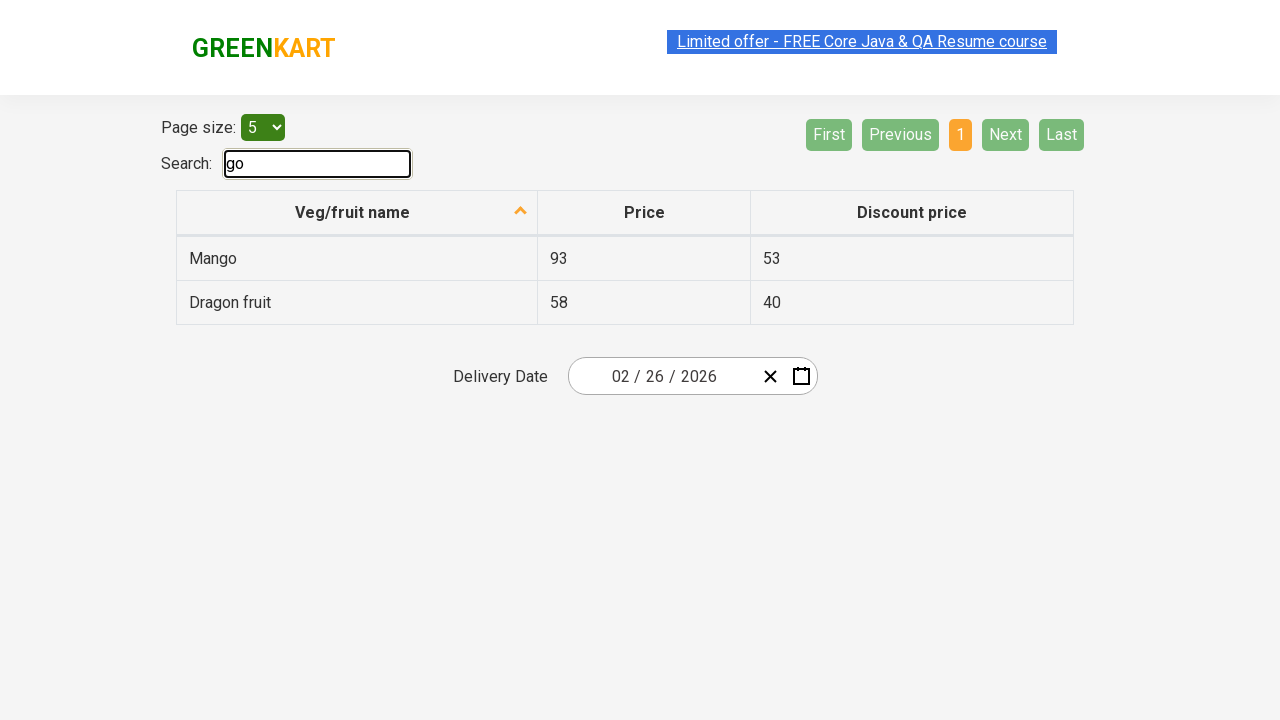

Retrieved all vegetable rows from the filtered results
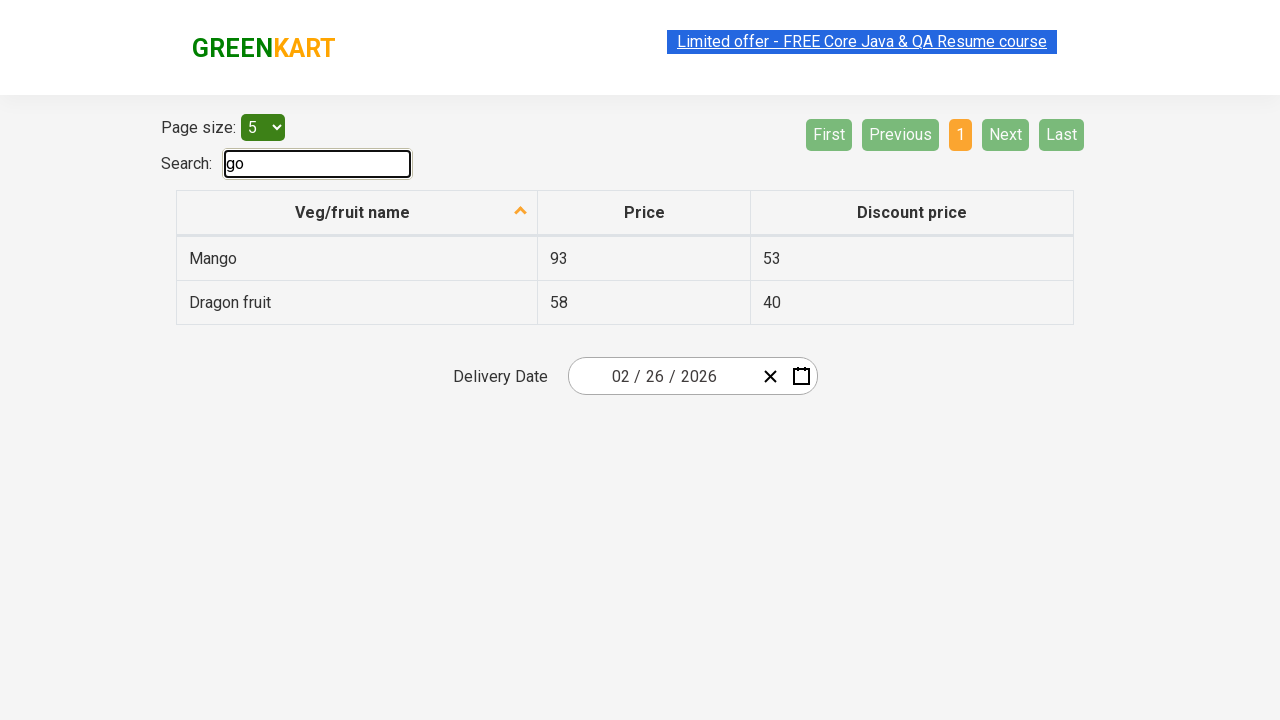

Filtered vegetables to find items containing 'go': found 2 matches out of 2 total items
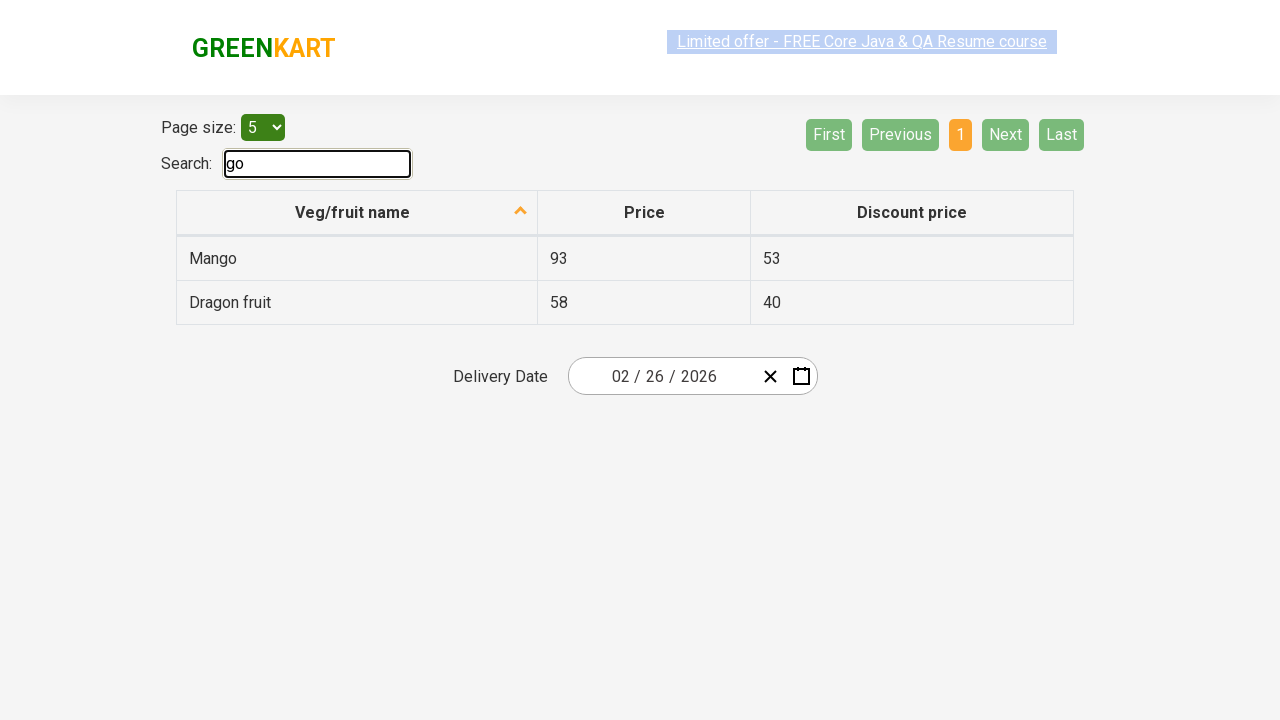

Verified that all visible items contain the search term 'go'
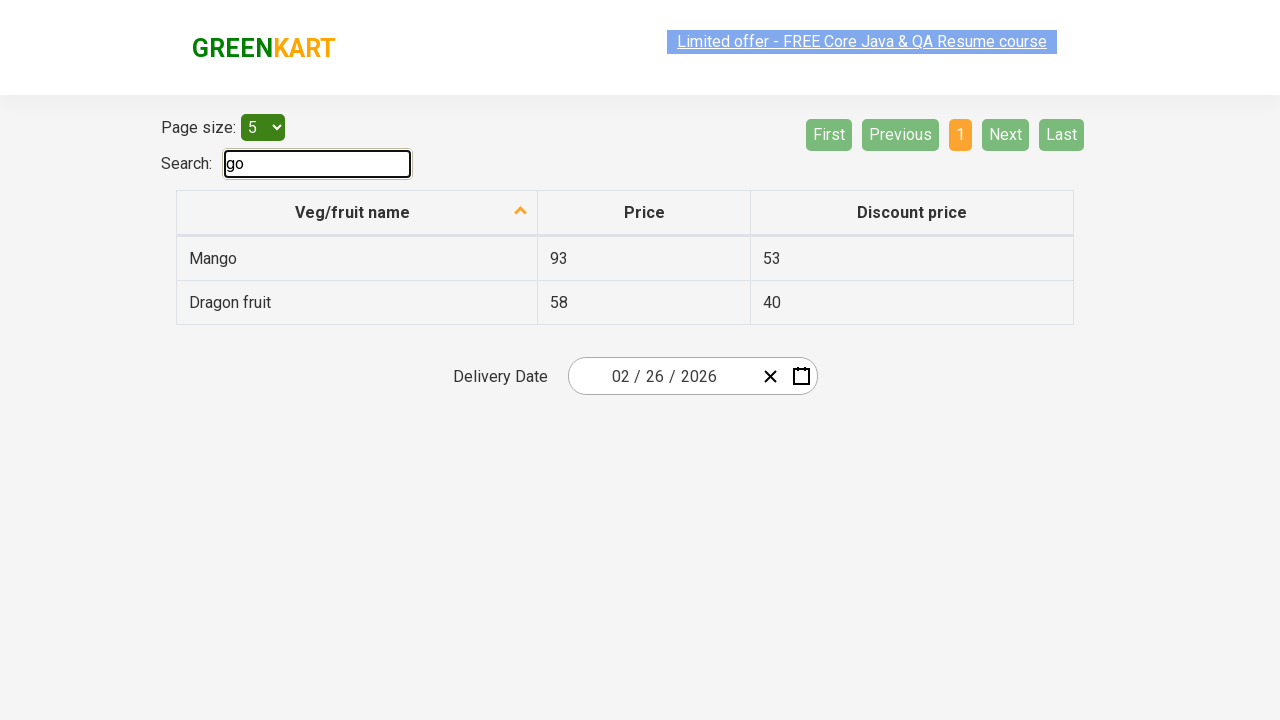

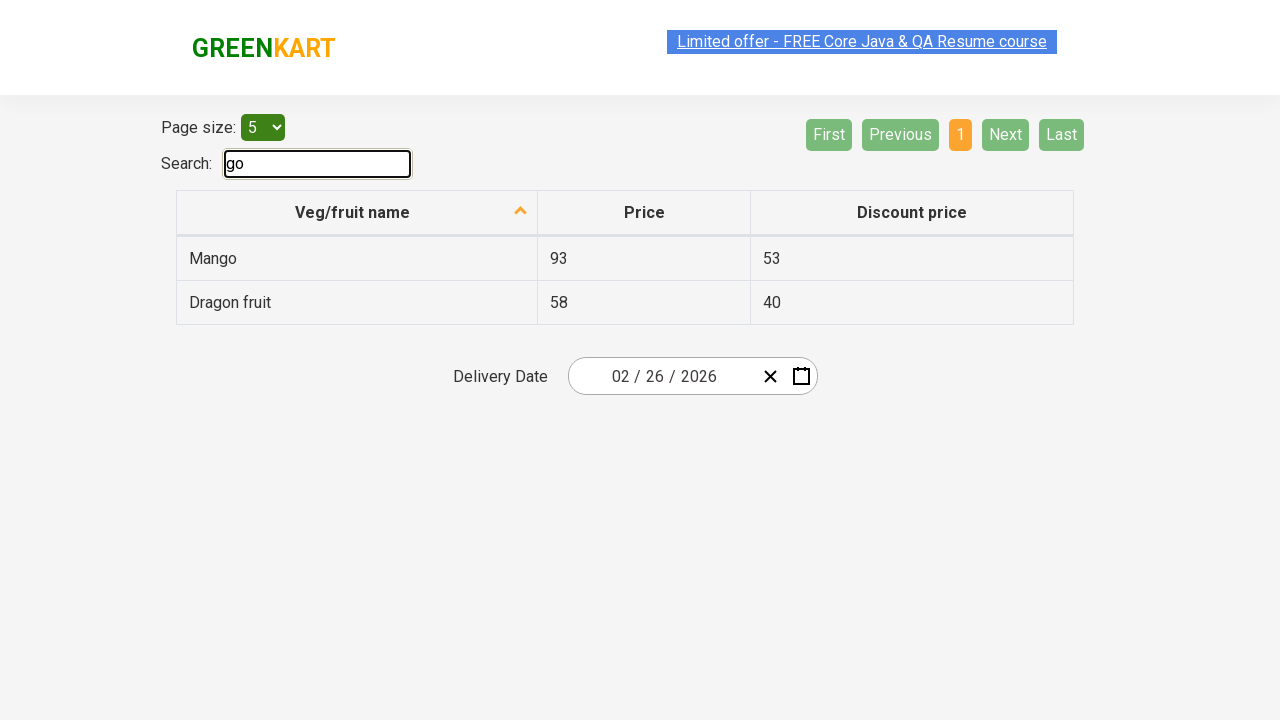